Tests form filling on DemoQA text box page by entering name, email, and addresses using tab navigation, then scrolls down and clicks on a menu item.

Starting URL: https://demoqa.com/text-box

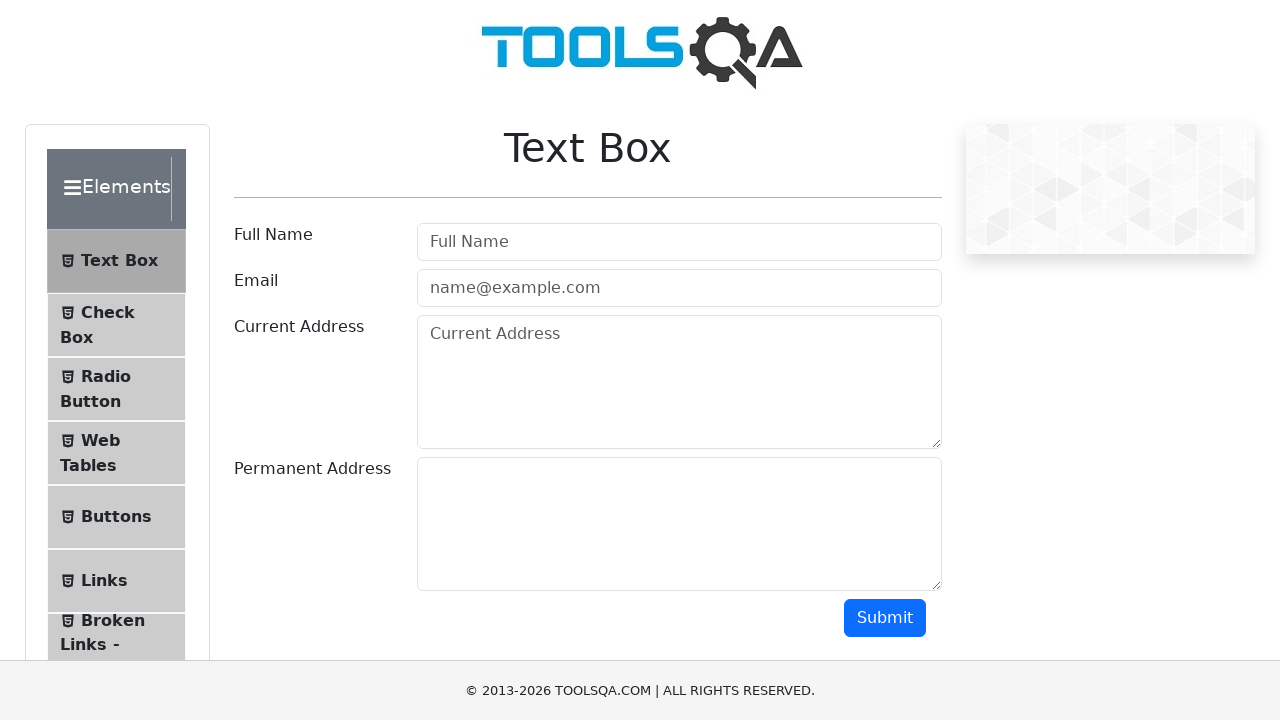

Filled user name field with 'Eduardo' on #userName
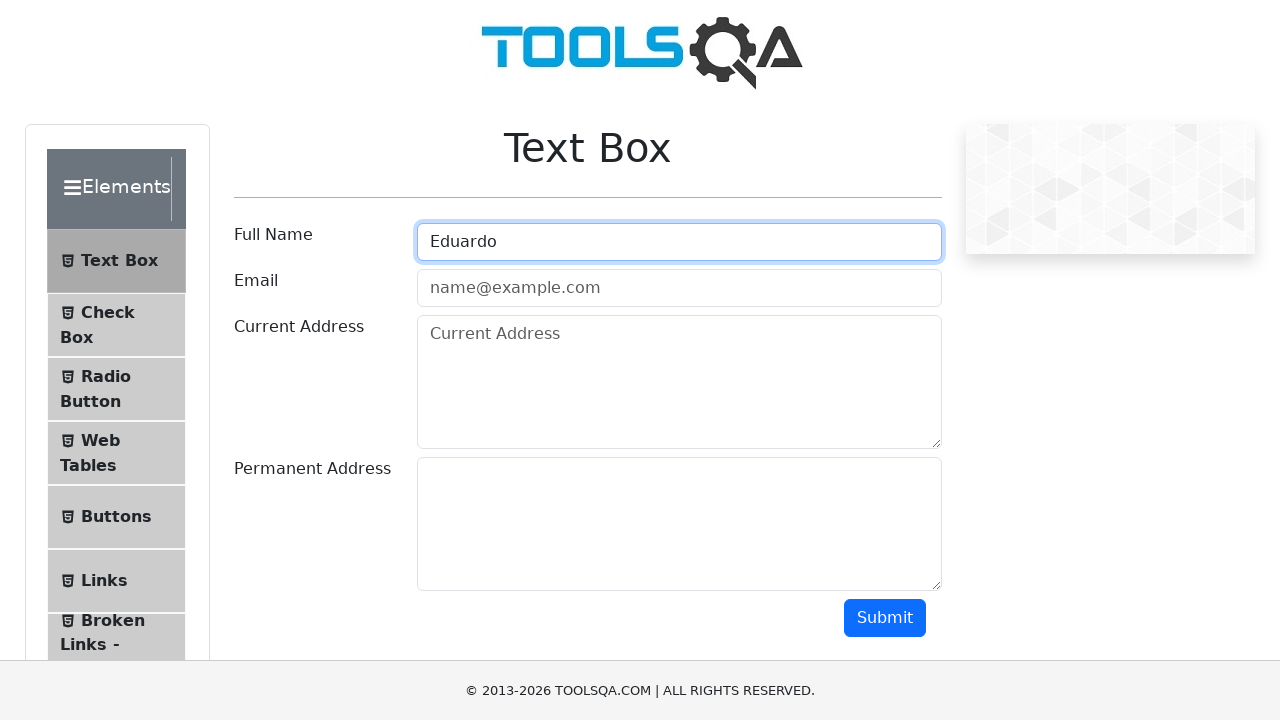

Filled email field with 'eduardo18@gmail.com' on #userEmail
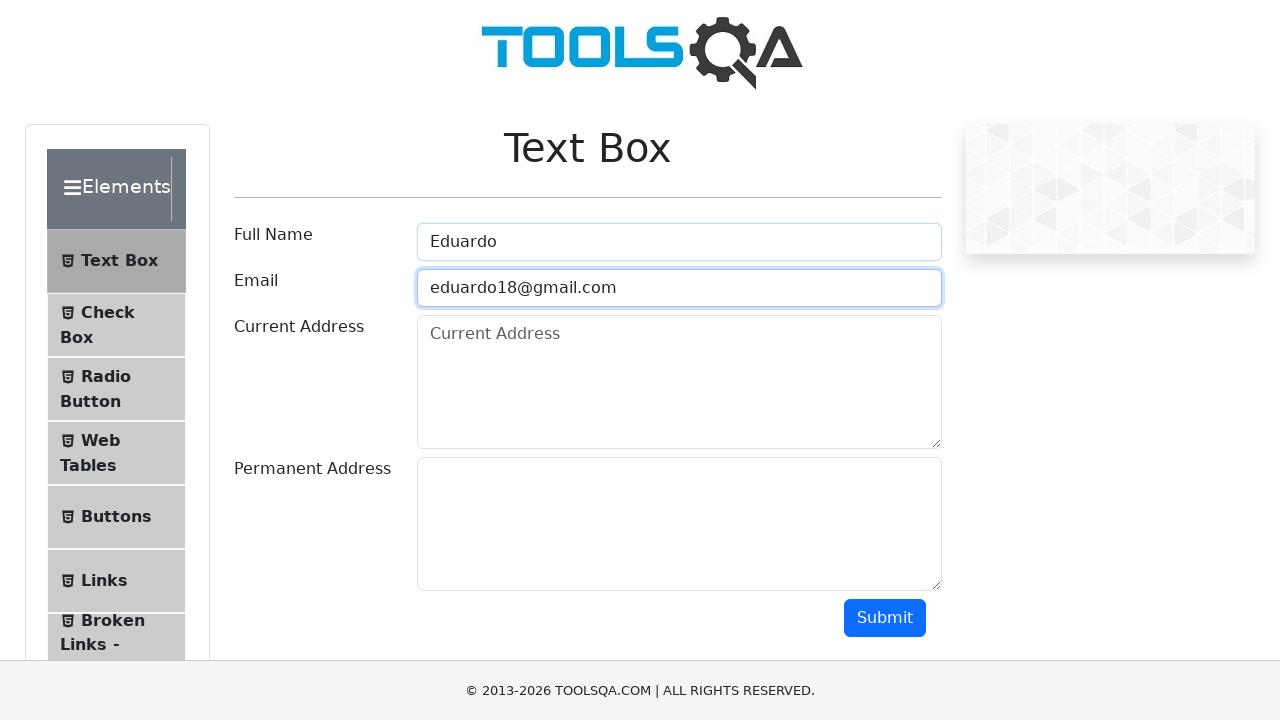

Filled current address field with 'Direccion 1' on #currentAddress
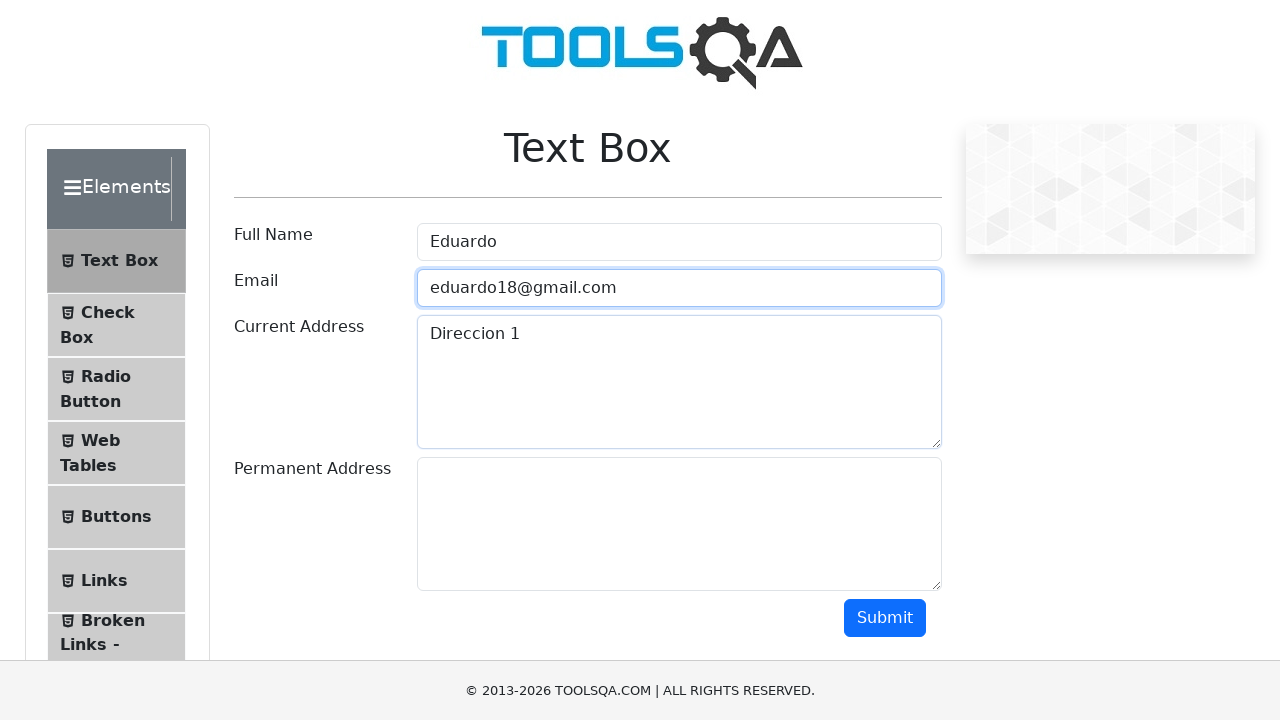

Filled permanent address field with 'Direccion2' on #permanentAddress
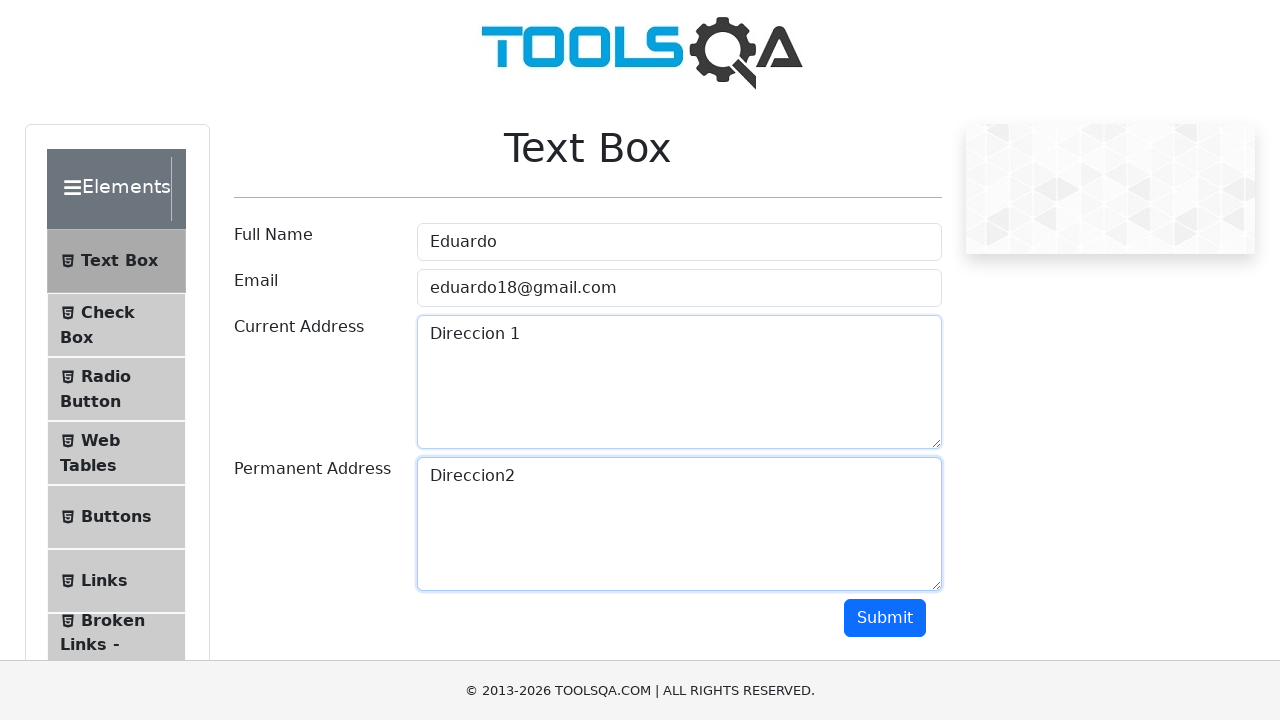

Clicked submit button to submit form at (885, 618) on #submit
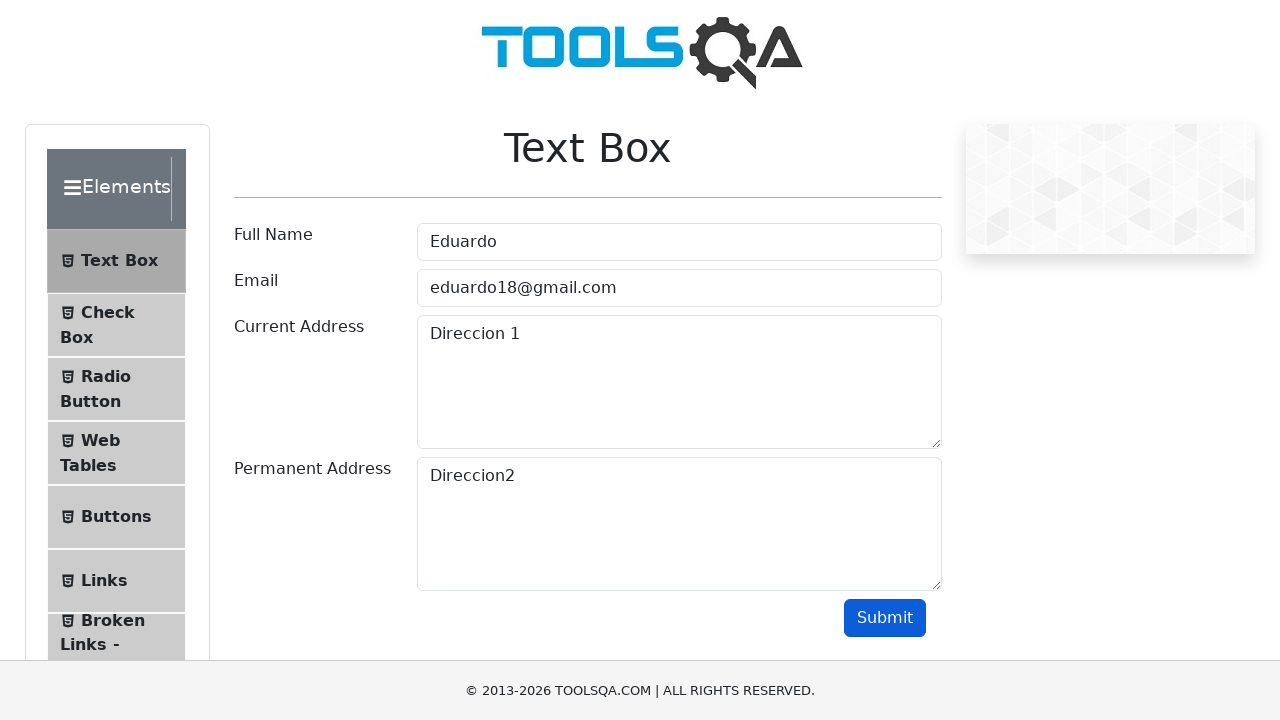

Scrolled down the page to position 300px
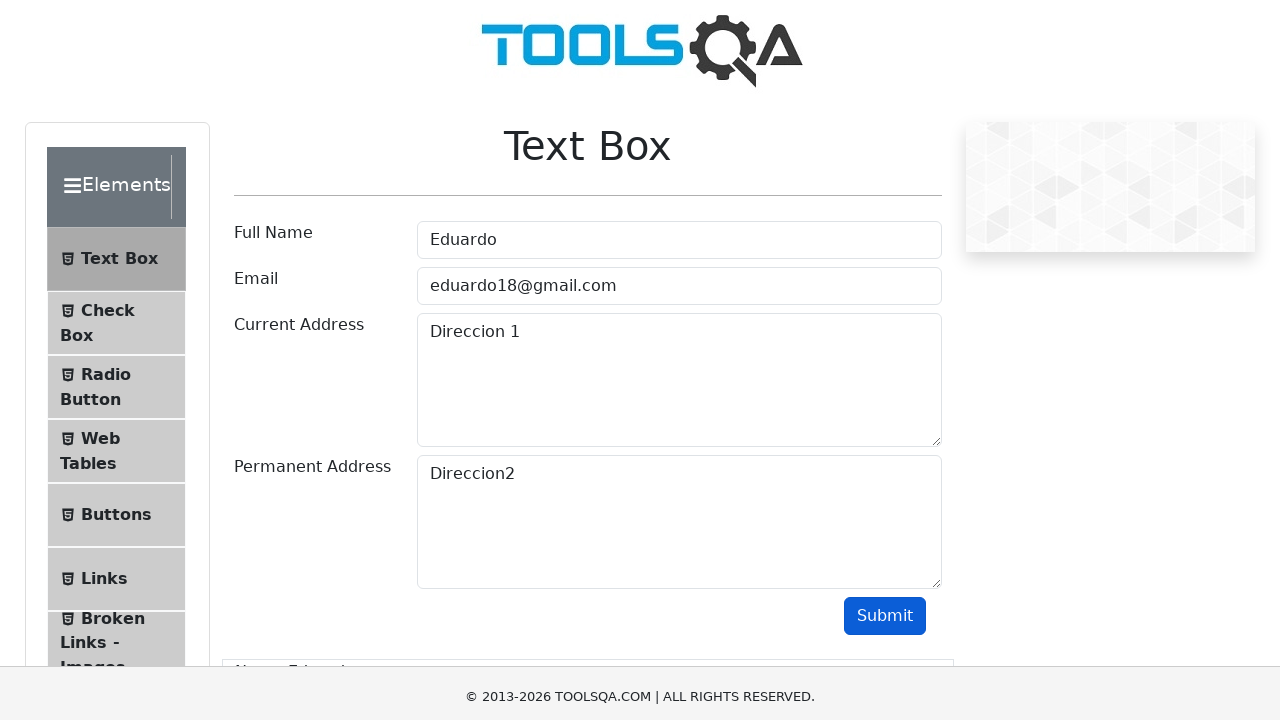

Clicked on the Check Box menu item at (116, 32) on #item-1
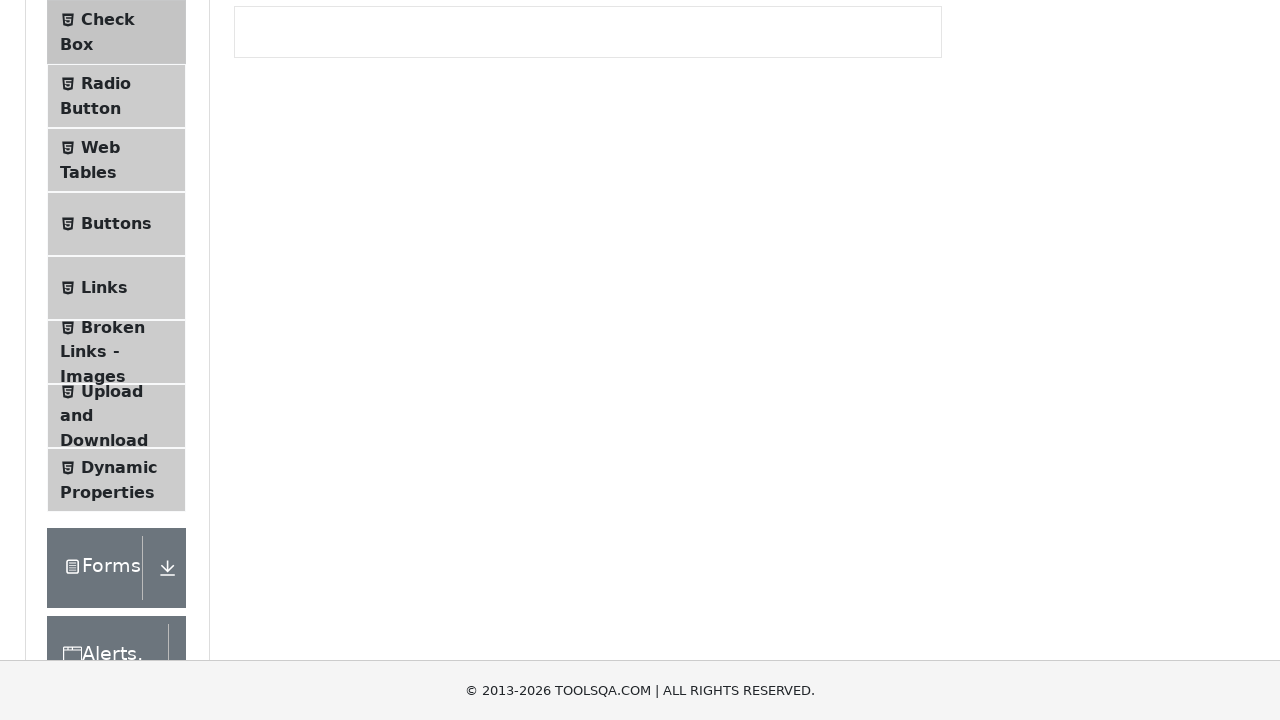

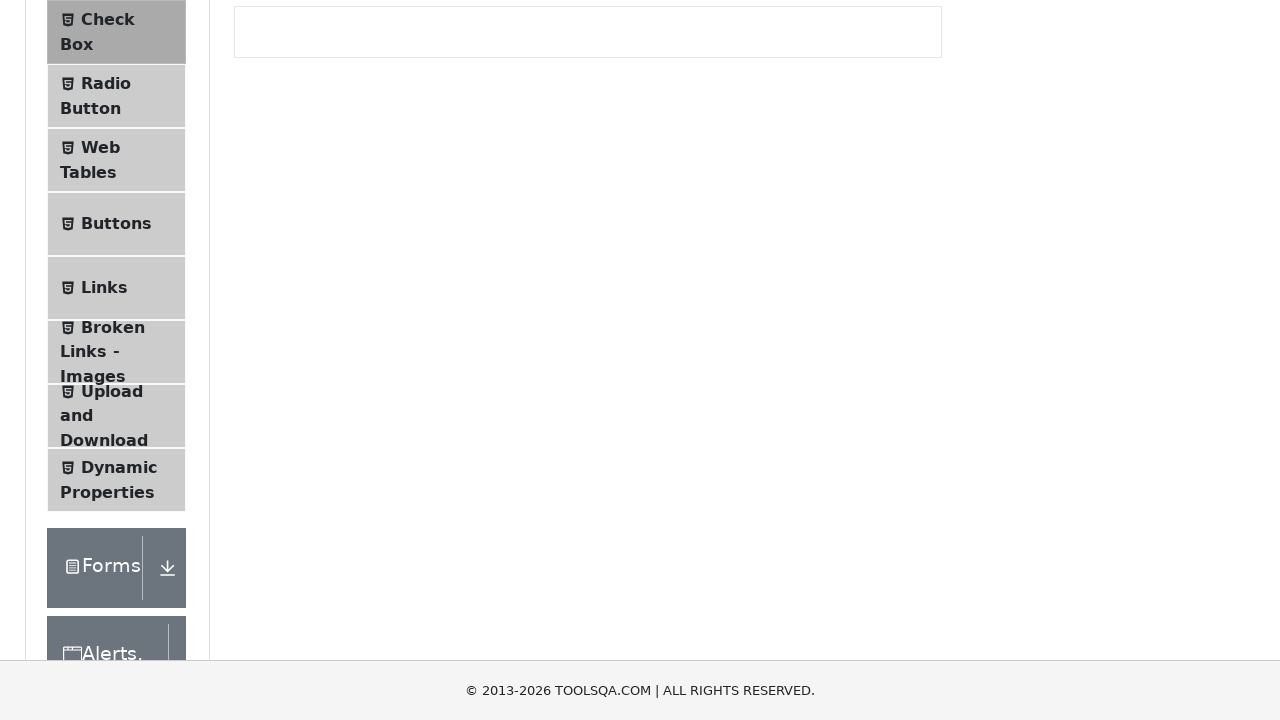